Tests alert handling by triggering an alert, reading its text, and accepting it

Starting URL: https://www.qa-practice.com/elements/alert/alert

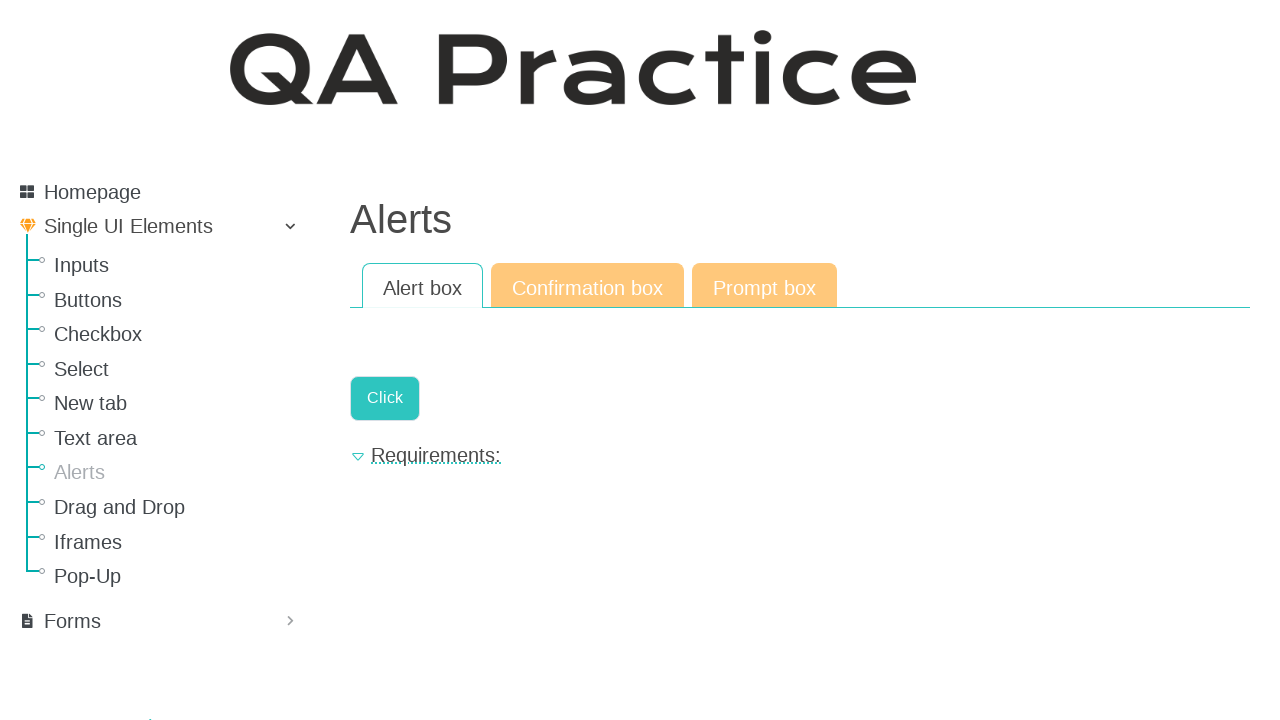

Set up dialog handler to accept alerts and print their message
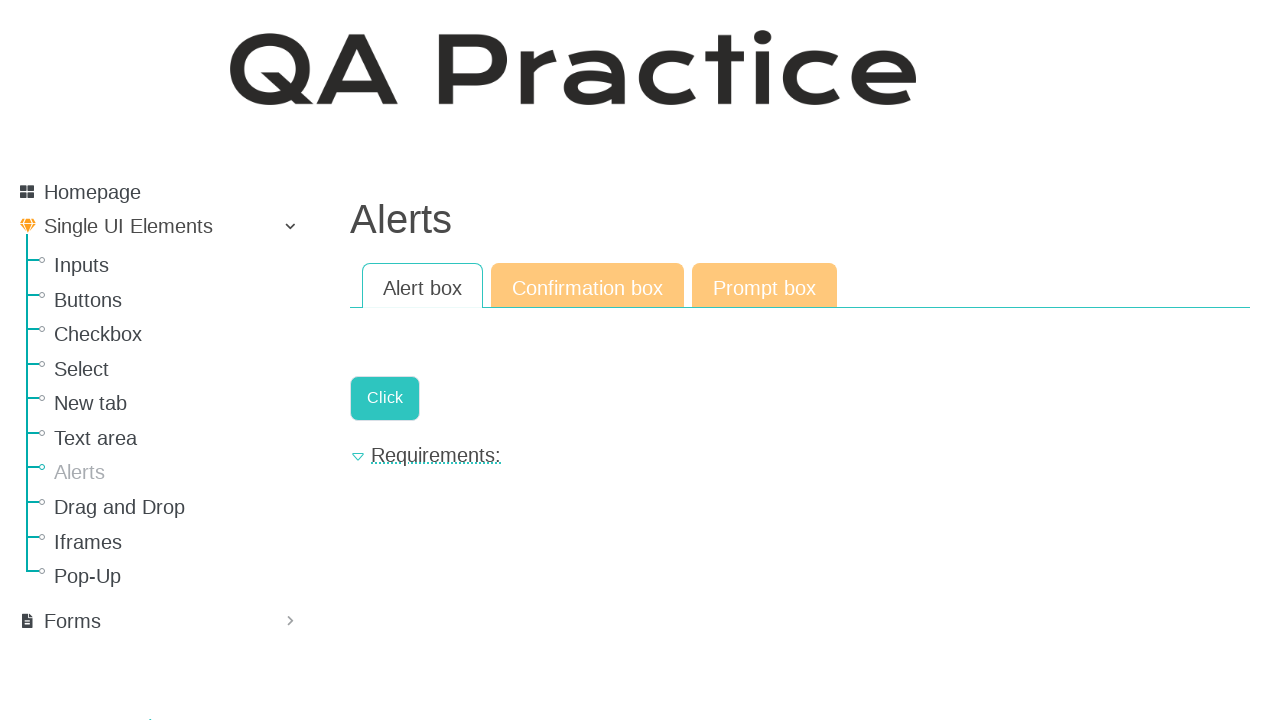

Clicked button to trigger alert at (385, 398) on text=Click
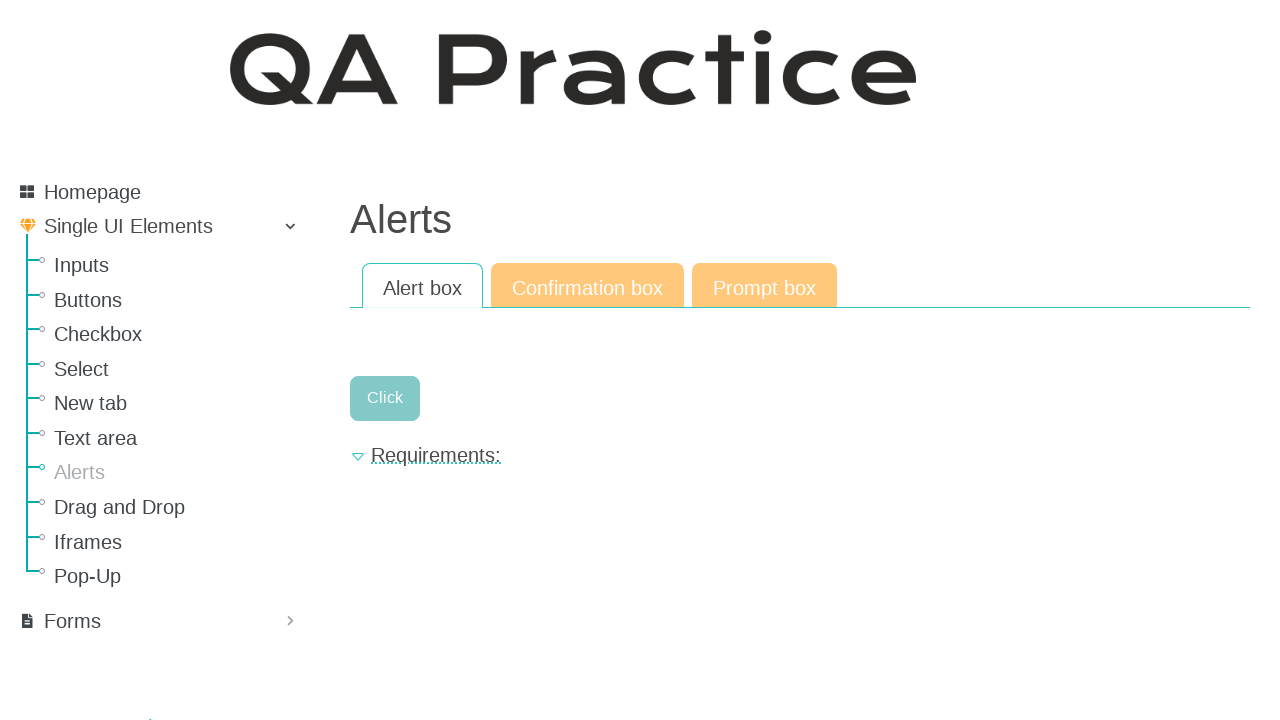

Alert was accepted and dialog closed
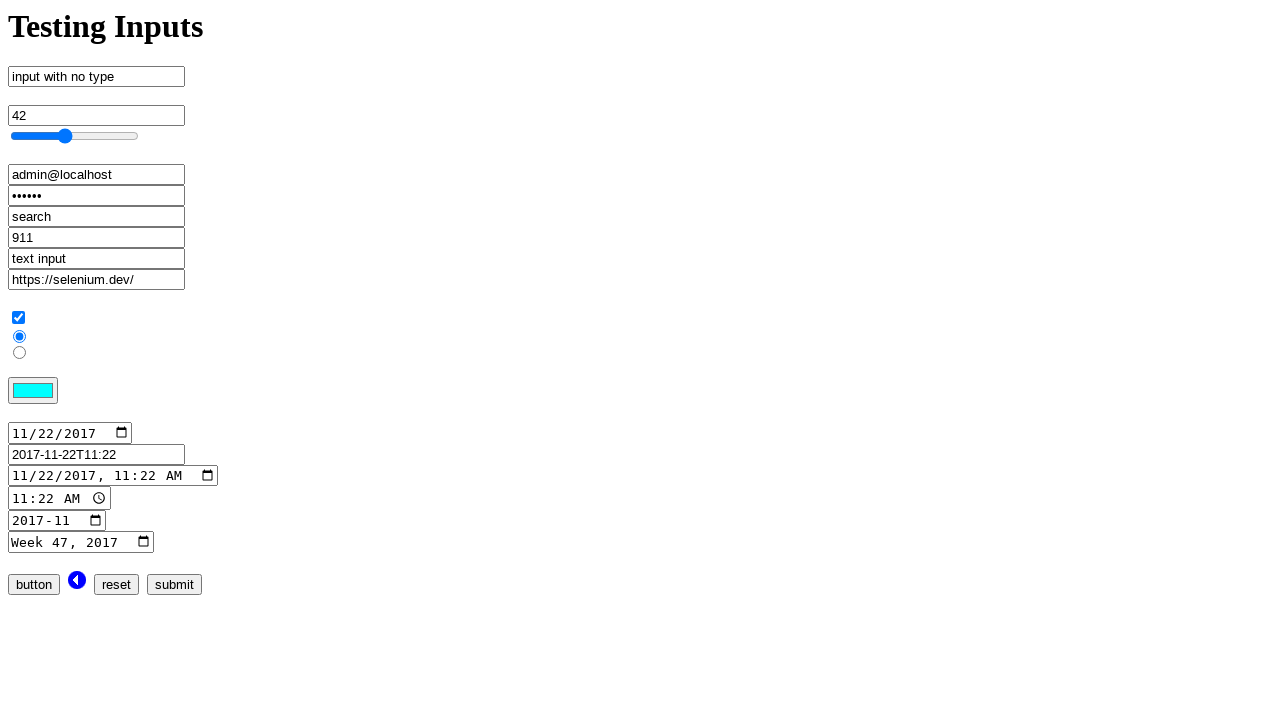

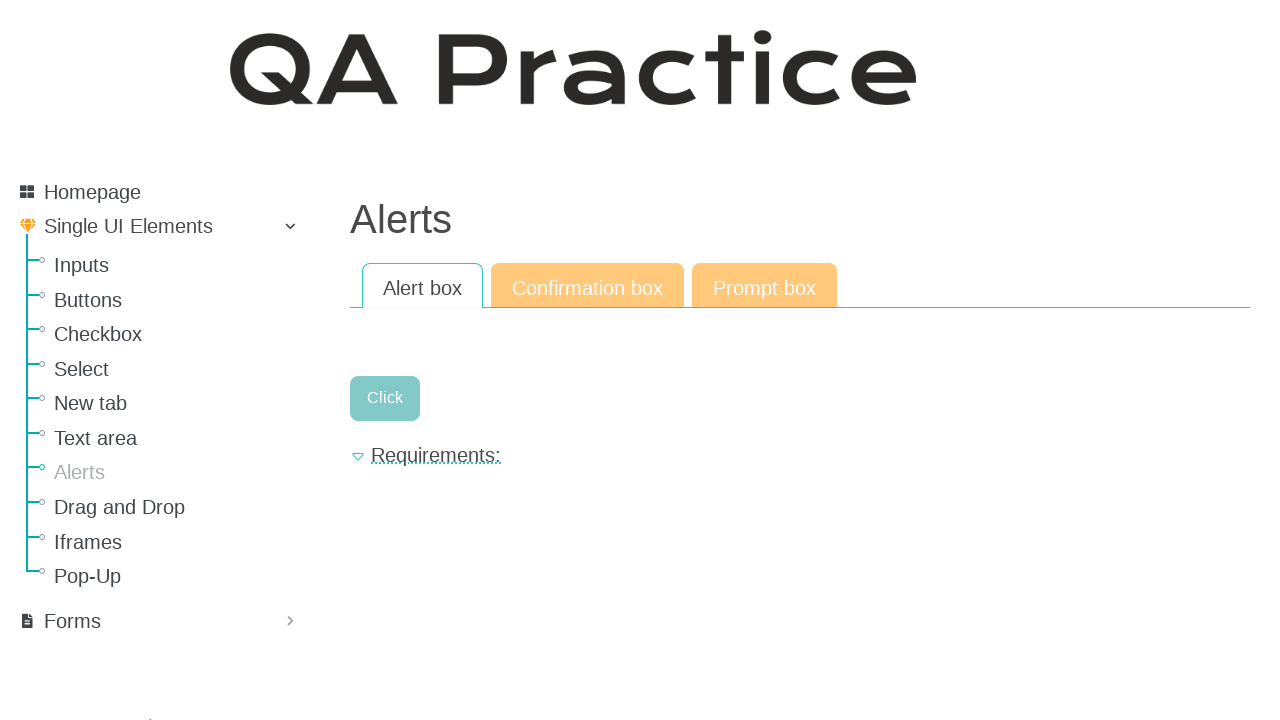